Tests drag and drop functionality by dragging an element and dropping it onto a target area within an iframe on jQuery UI demo page

Starting URL: https://jqueryui.com/droppable/

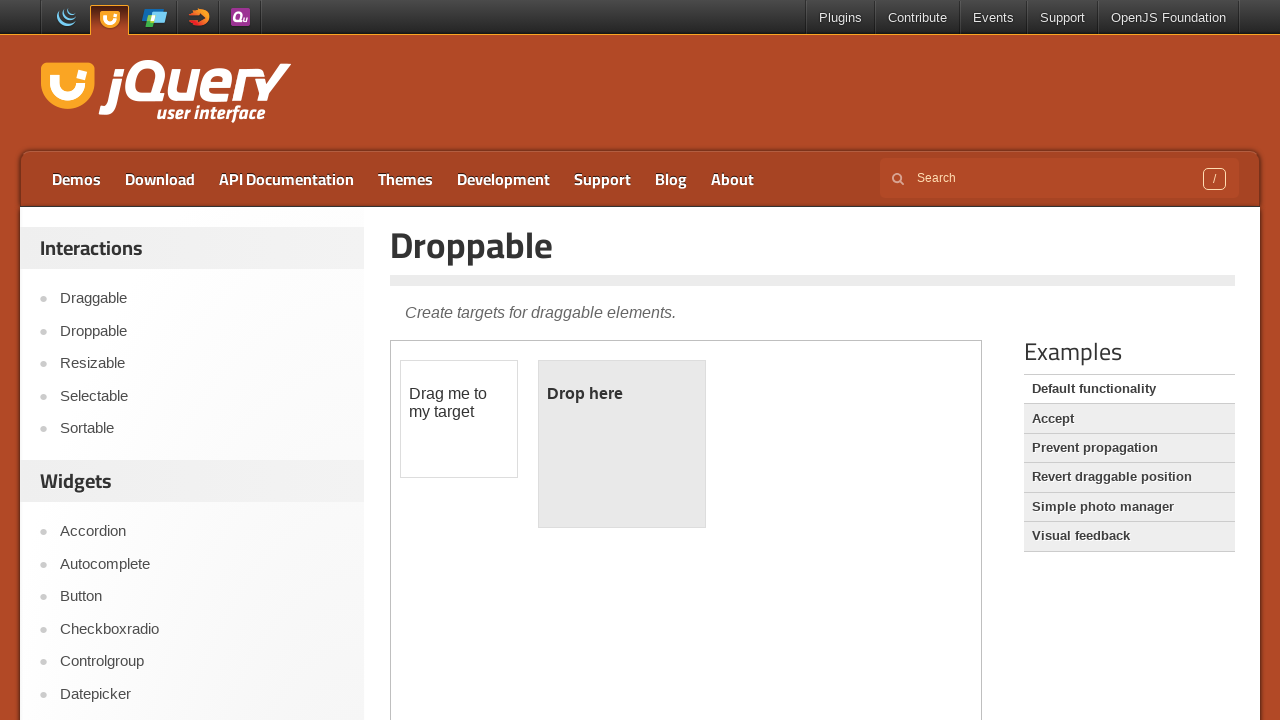

Navigated to jQuery UI droppable demo page
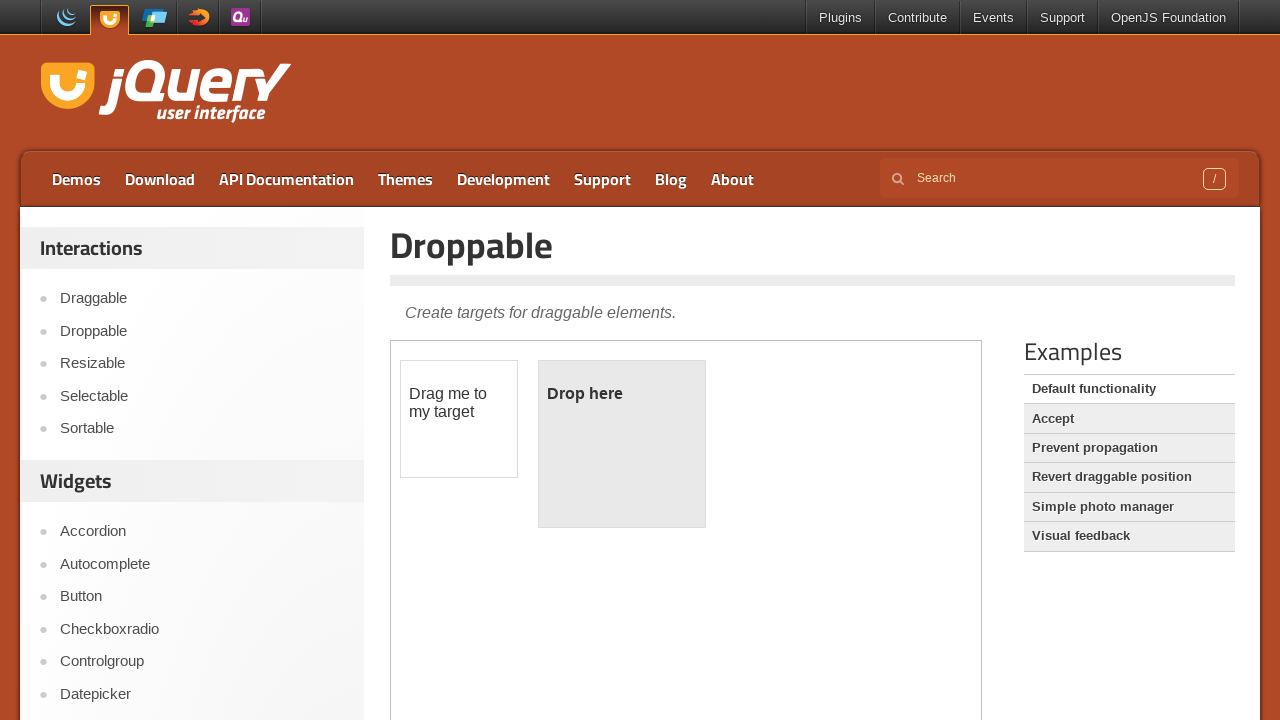

Located demo iframe
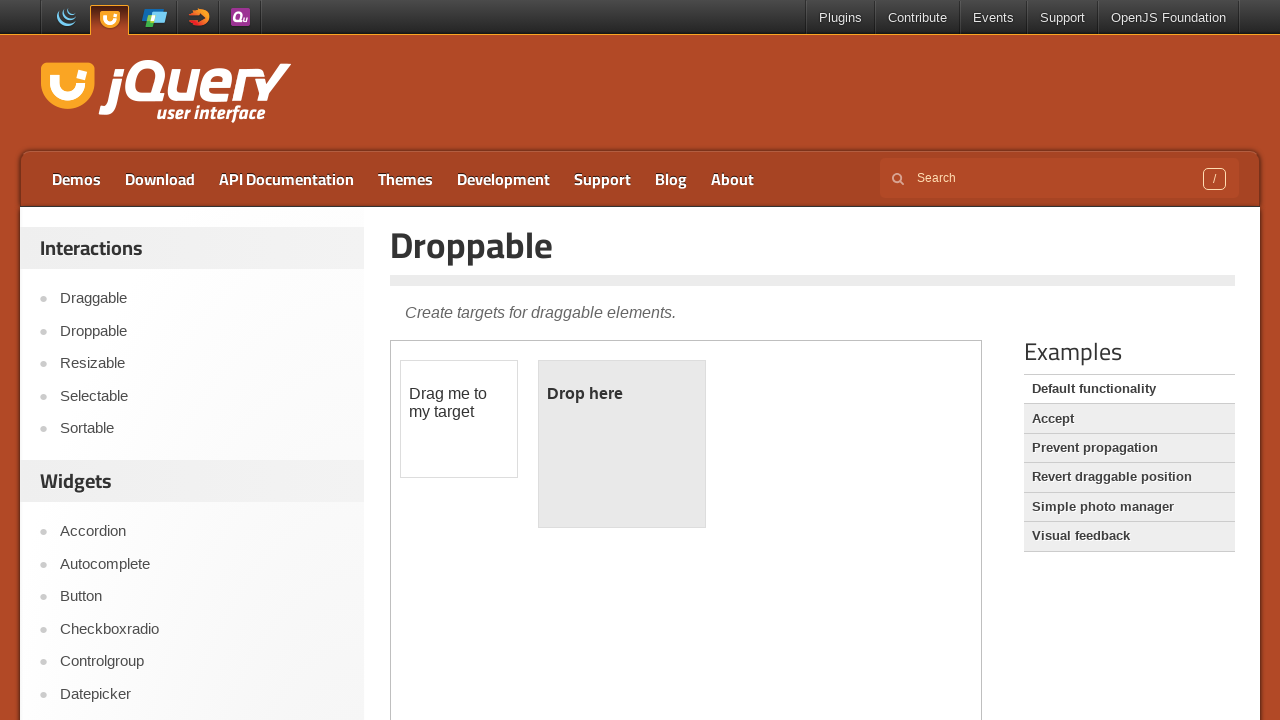

Located draggable element with id 'draggable'
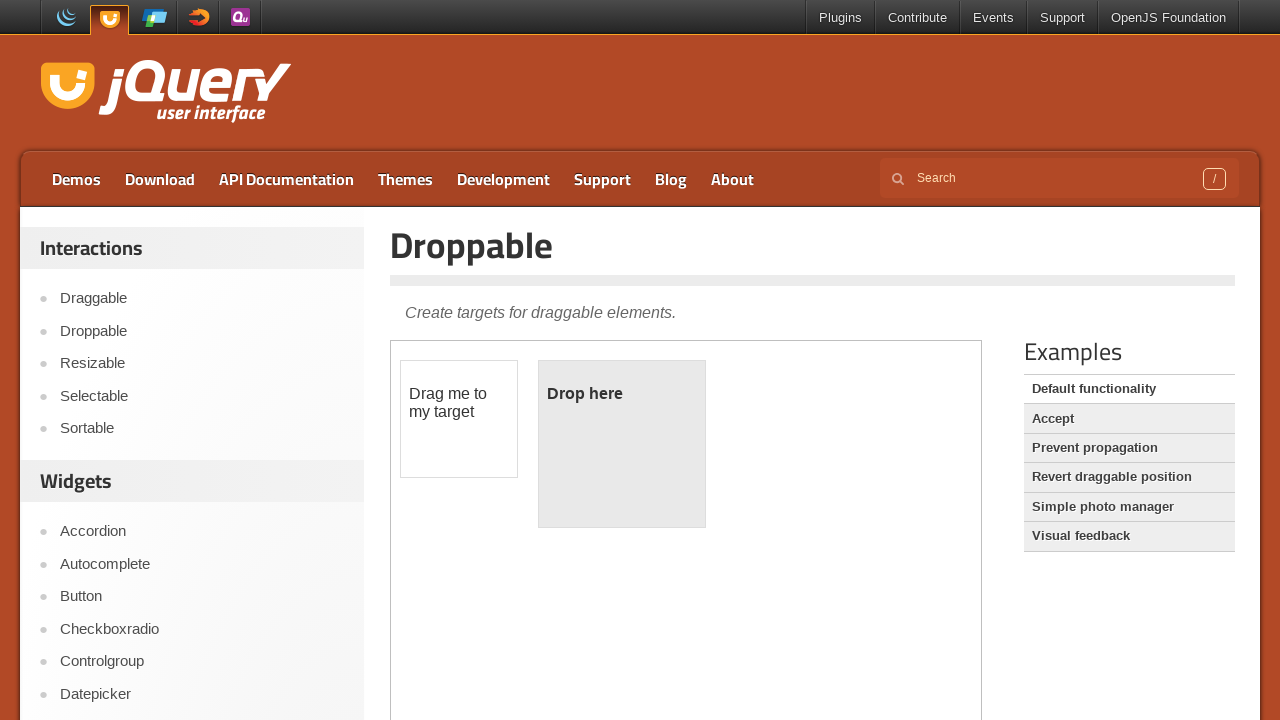

Located droppable element with id 'droppable'
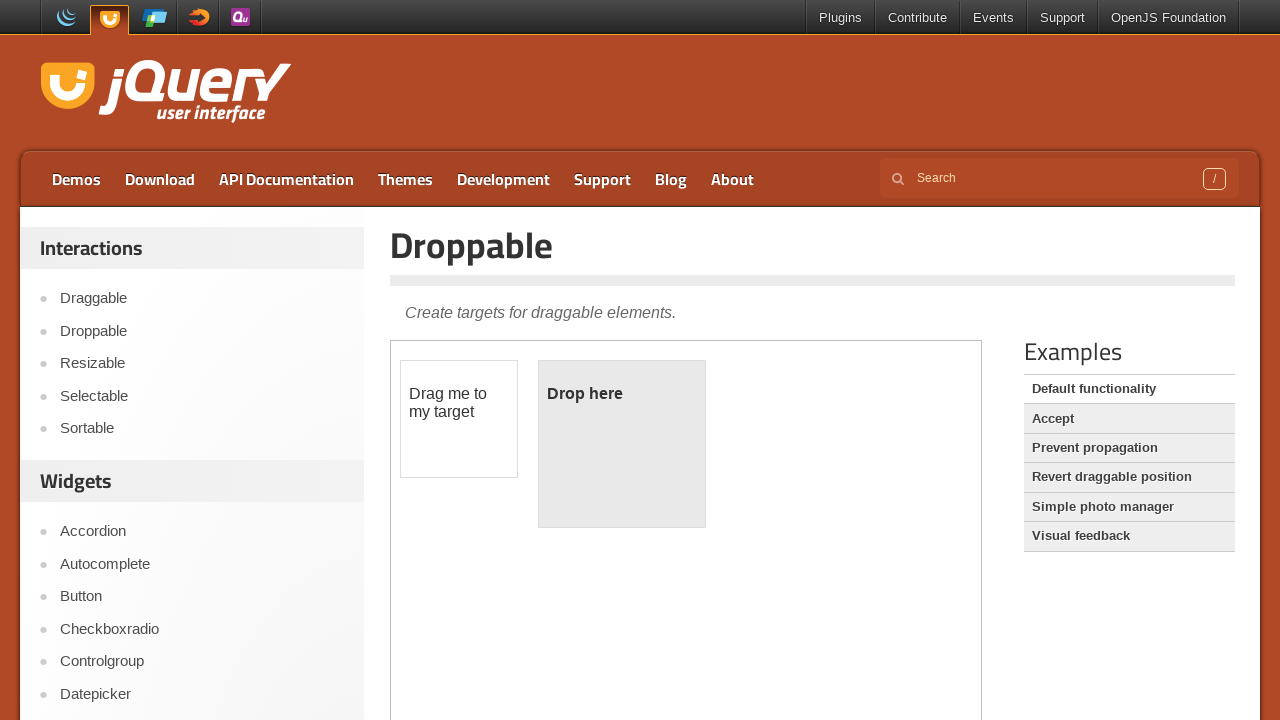

Dragged element and dropped it onto target area at (622, 444)
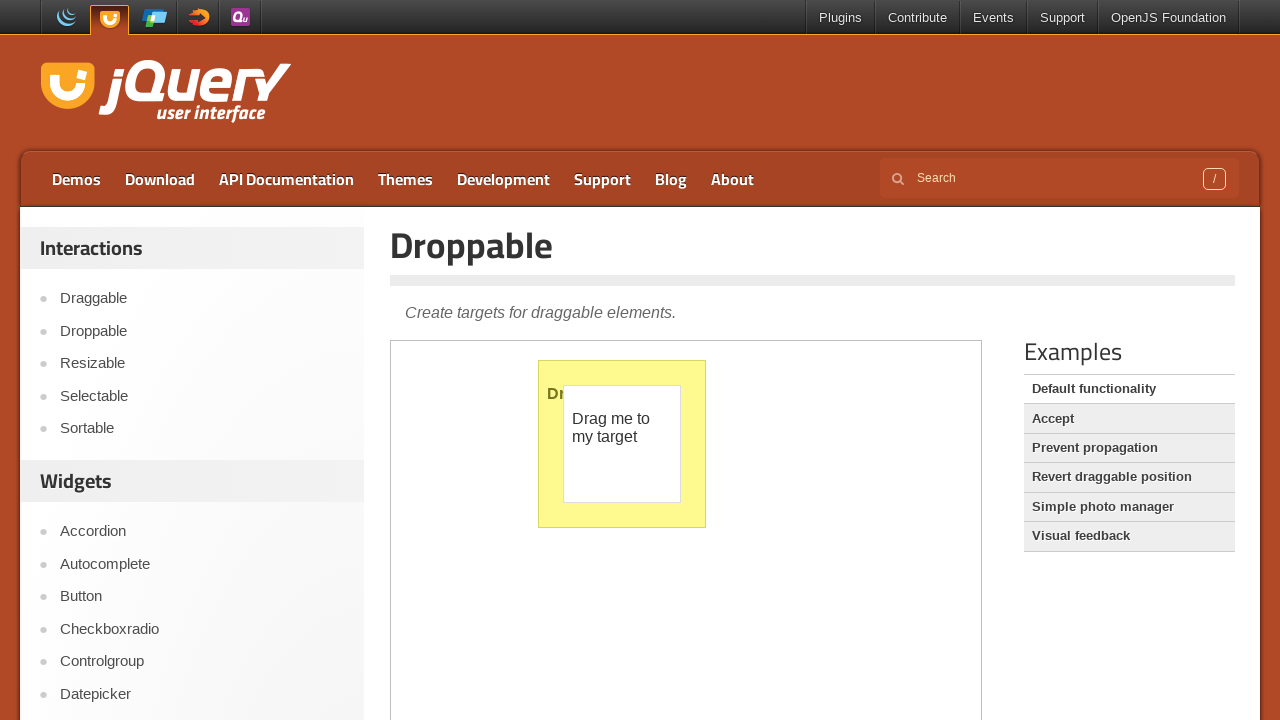

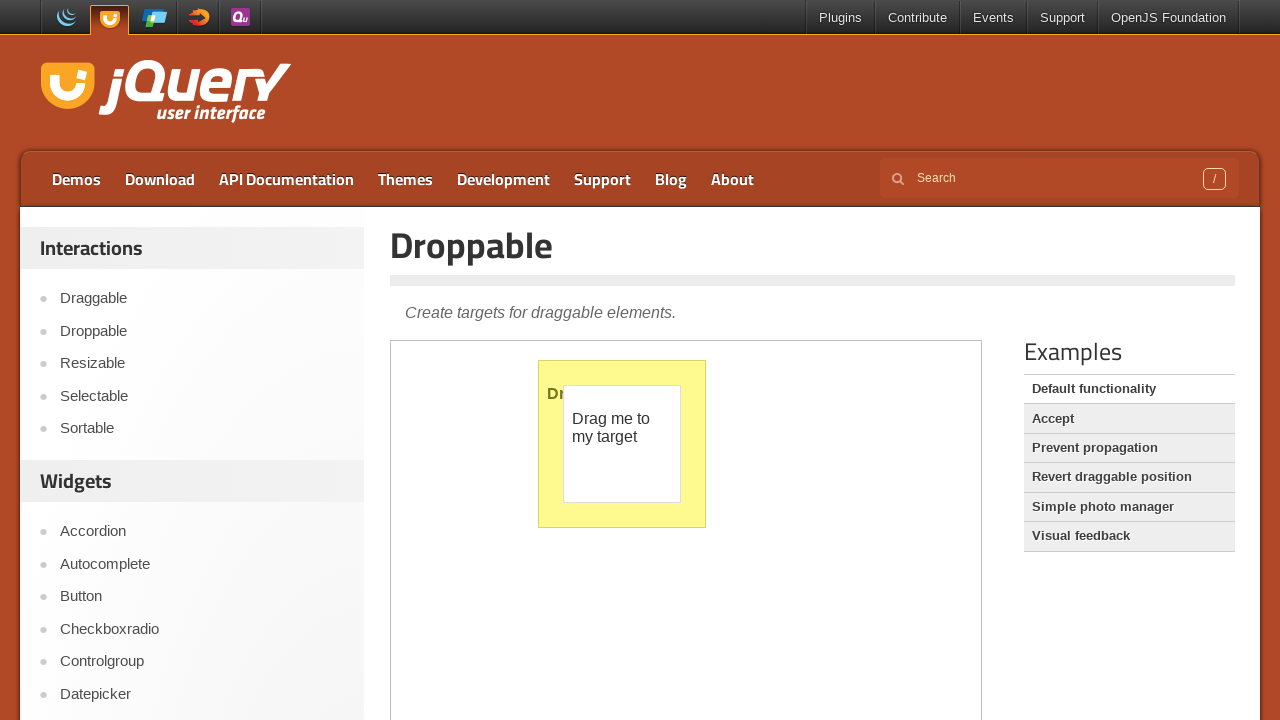